Navigates to a company page on Screener.in, refreshes the page, and waits for the peers comparison section to load

Starting URL: https://www.screener.in/company/TCS/consolidated/

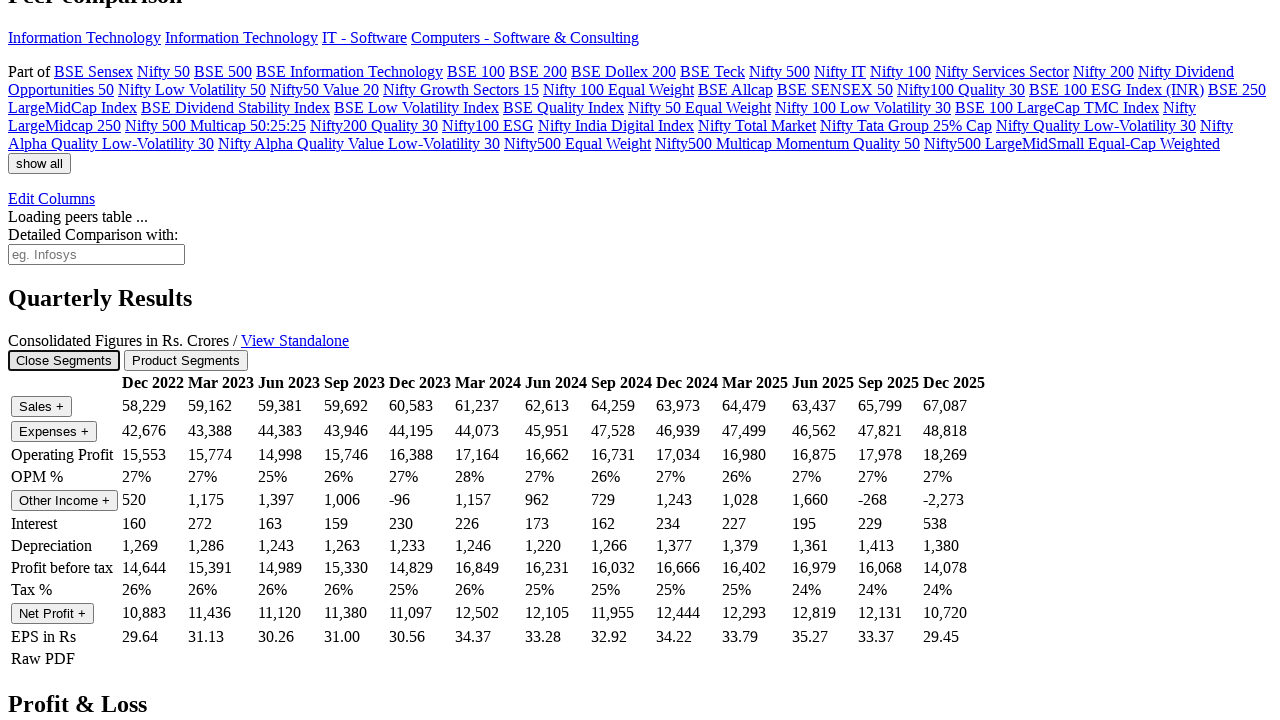

Refreshed the TCS company page on Screener.in
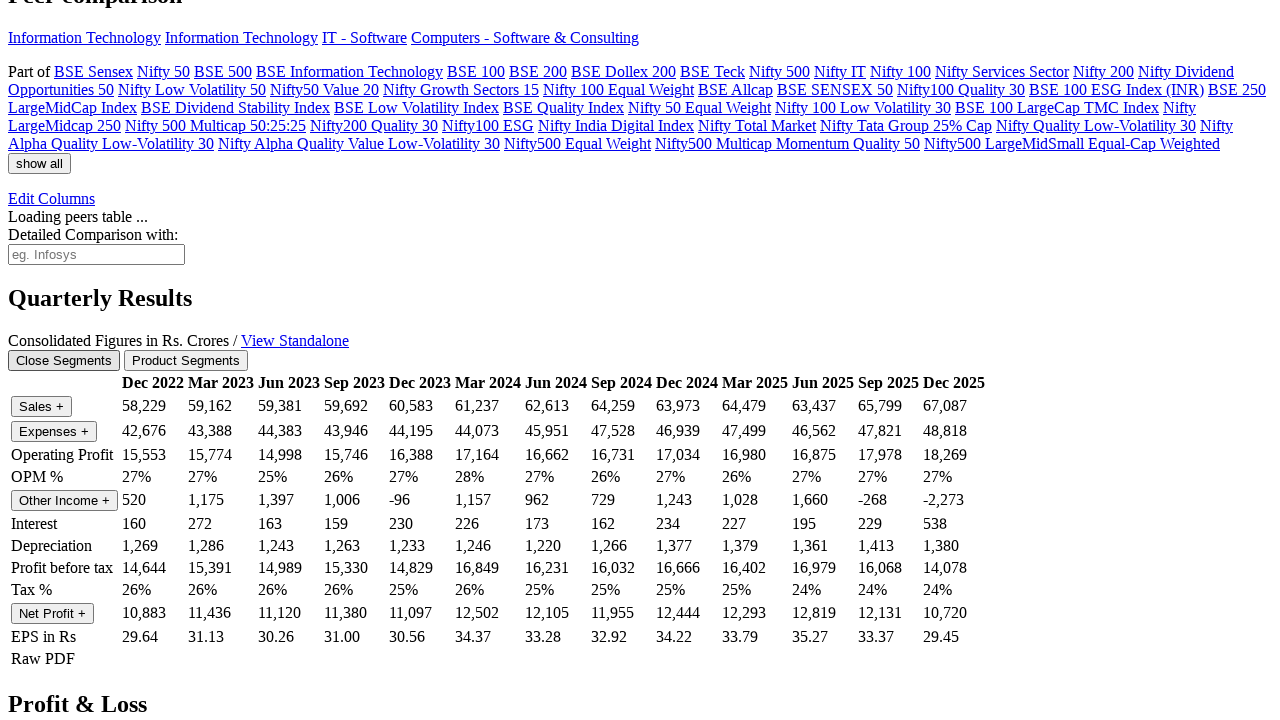

Peers comparison section loaded successfully
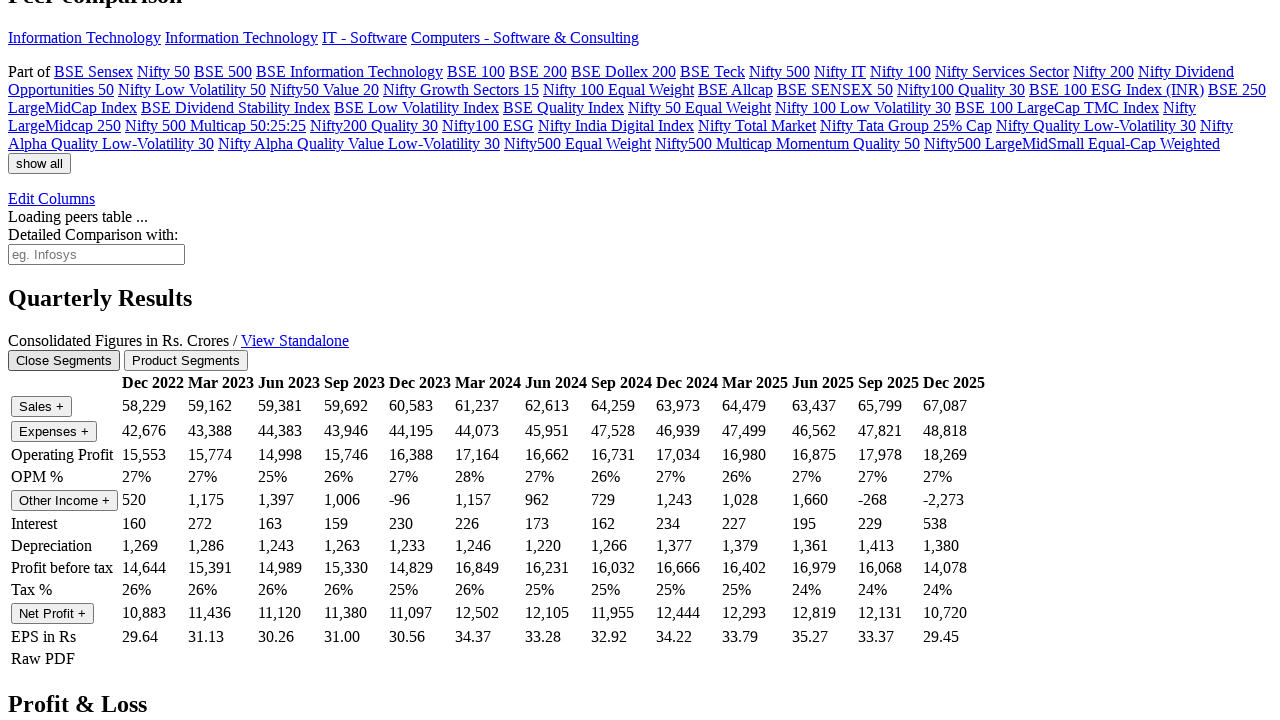

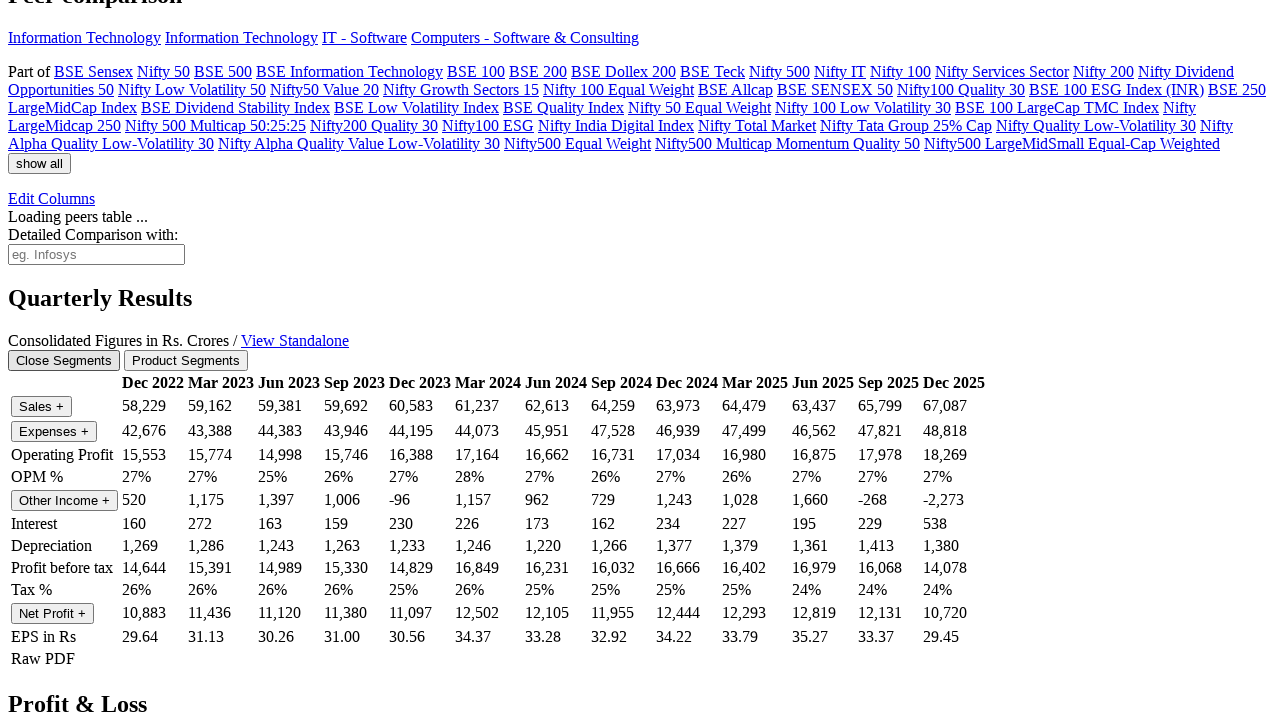